Tests interaction with multiple frames on a page by filling text inputs in 5 different frames

Starting URL: https://ui.vision/demo/webtest/frames/

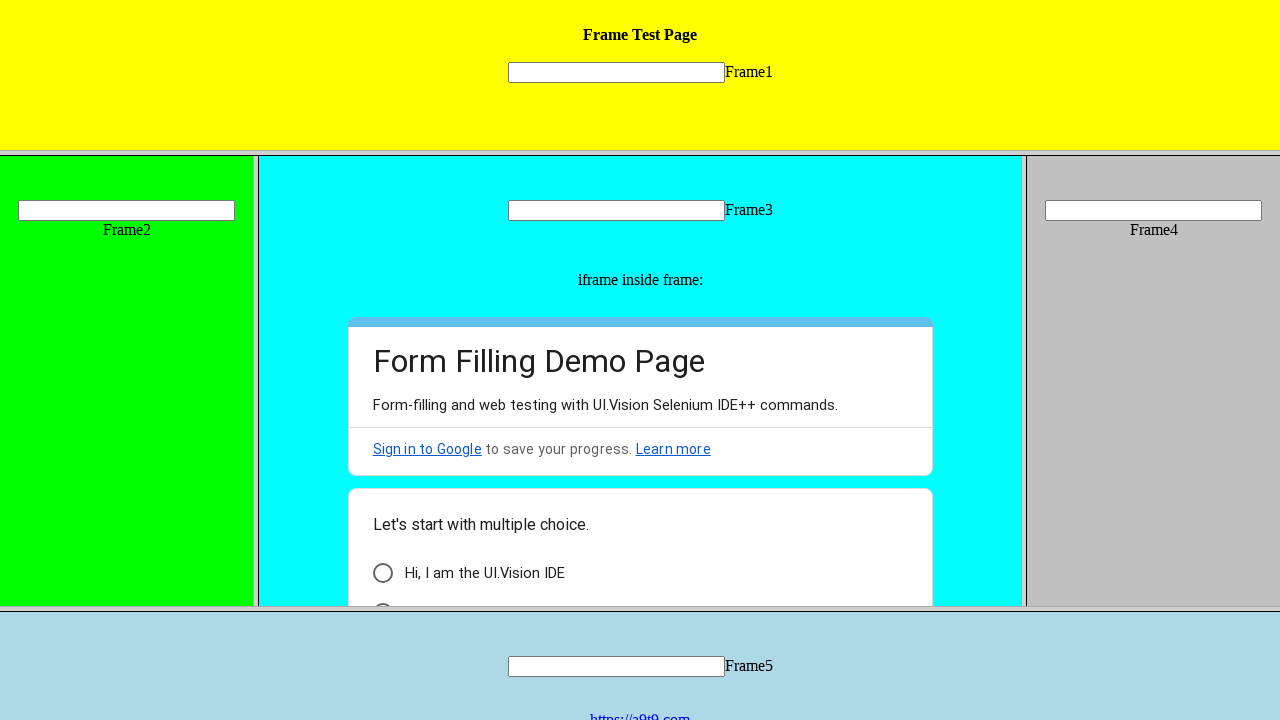

Retrieved all frames from page, count: 7
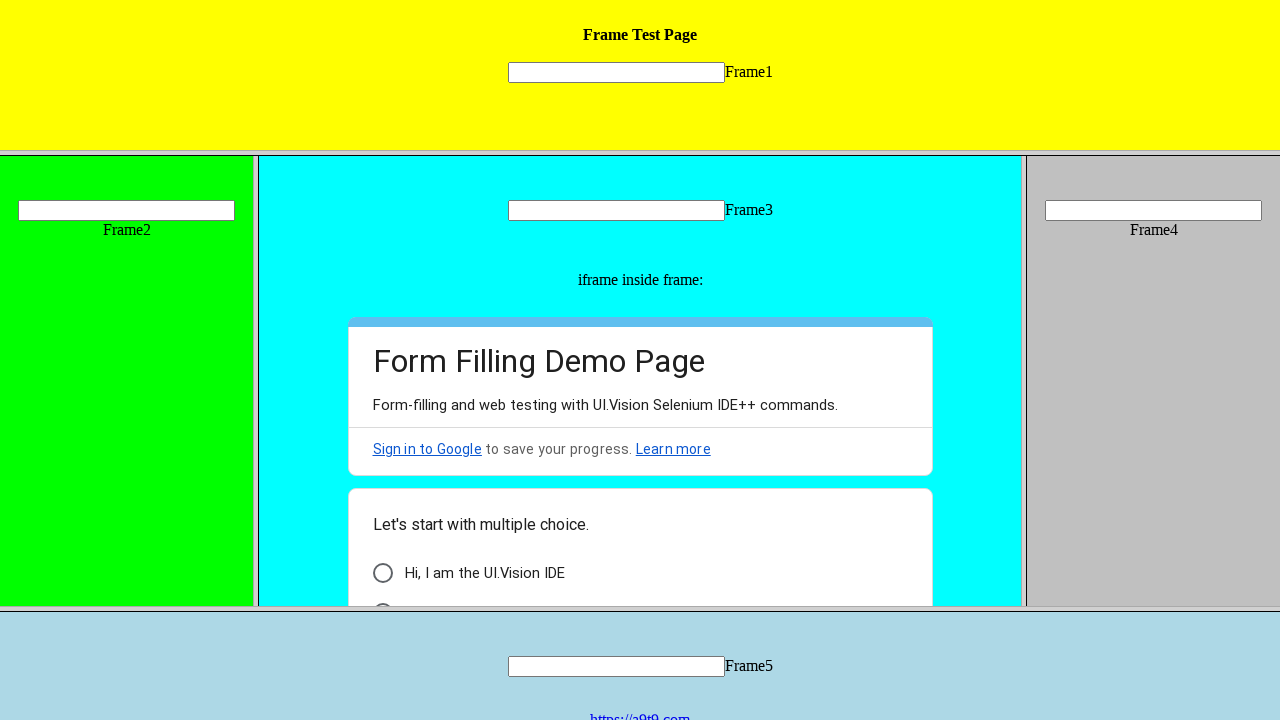

Located frame 1 (frame_1.html)
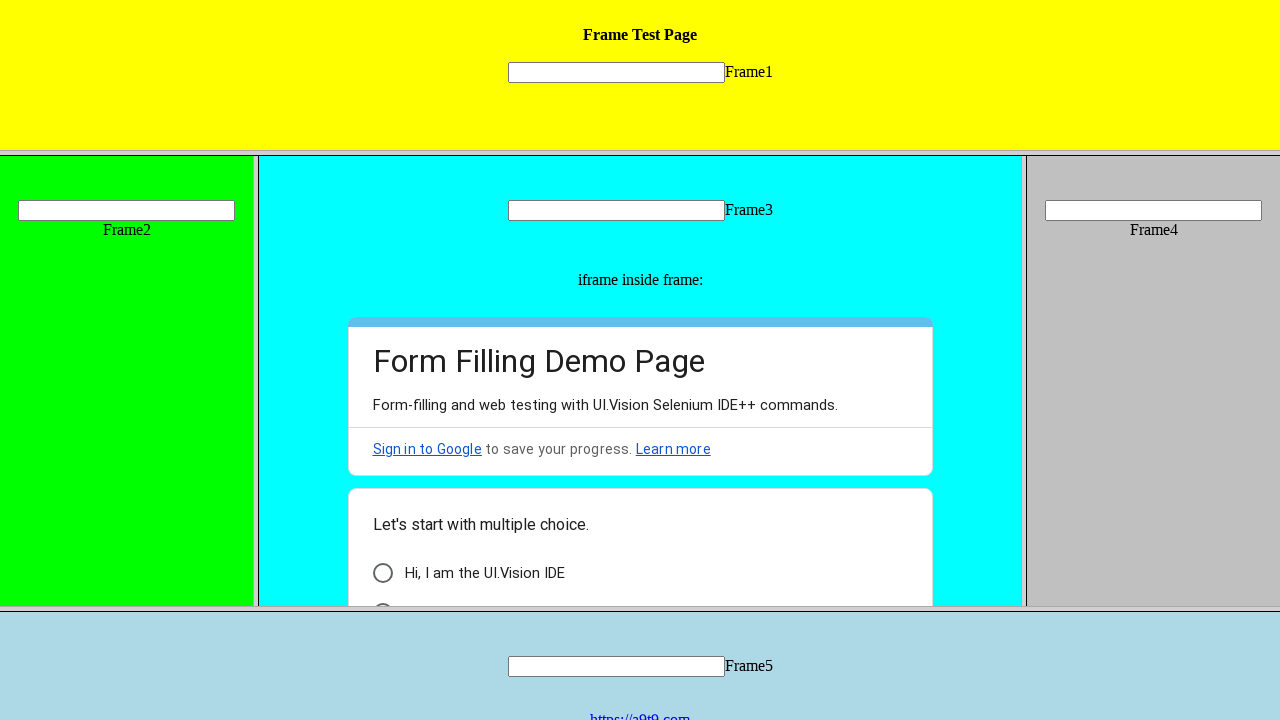

Filled text input in frame 1 with value '1' on //input[@name='mytext1']
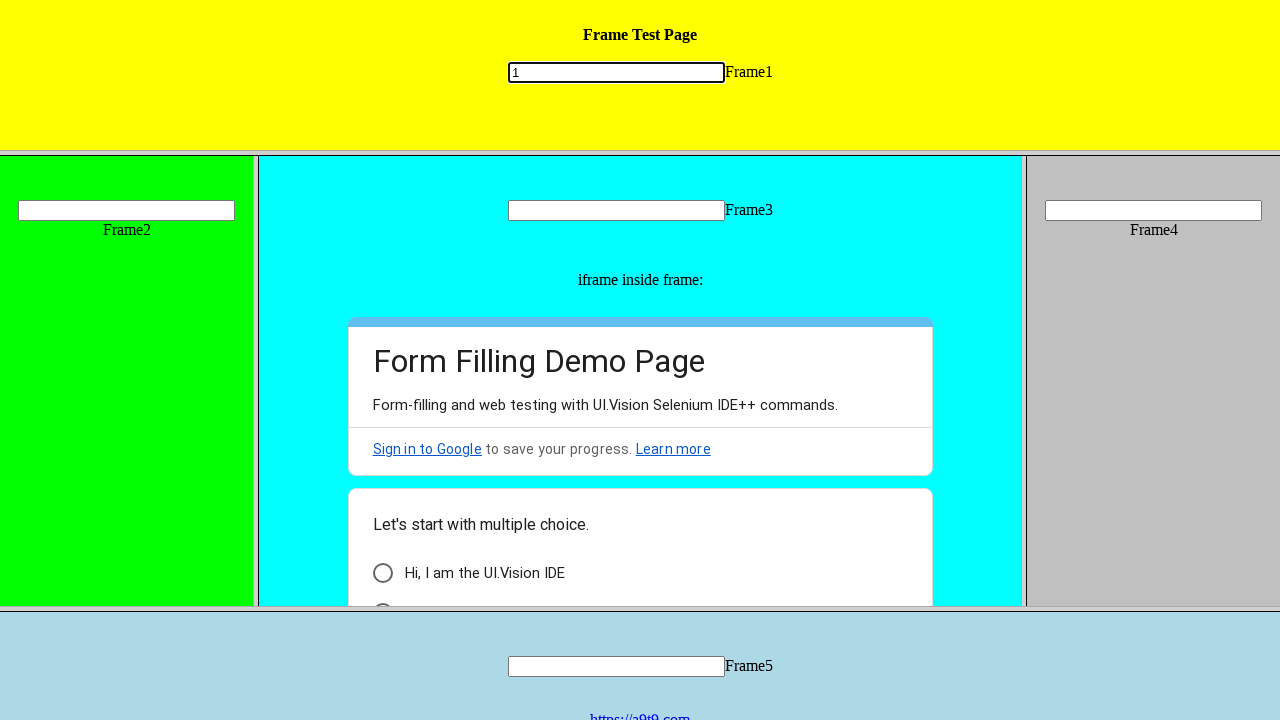

Located frame 2 (frame_2.html)
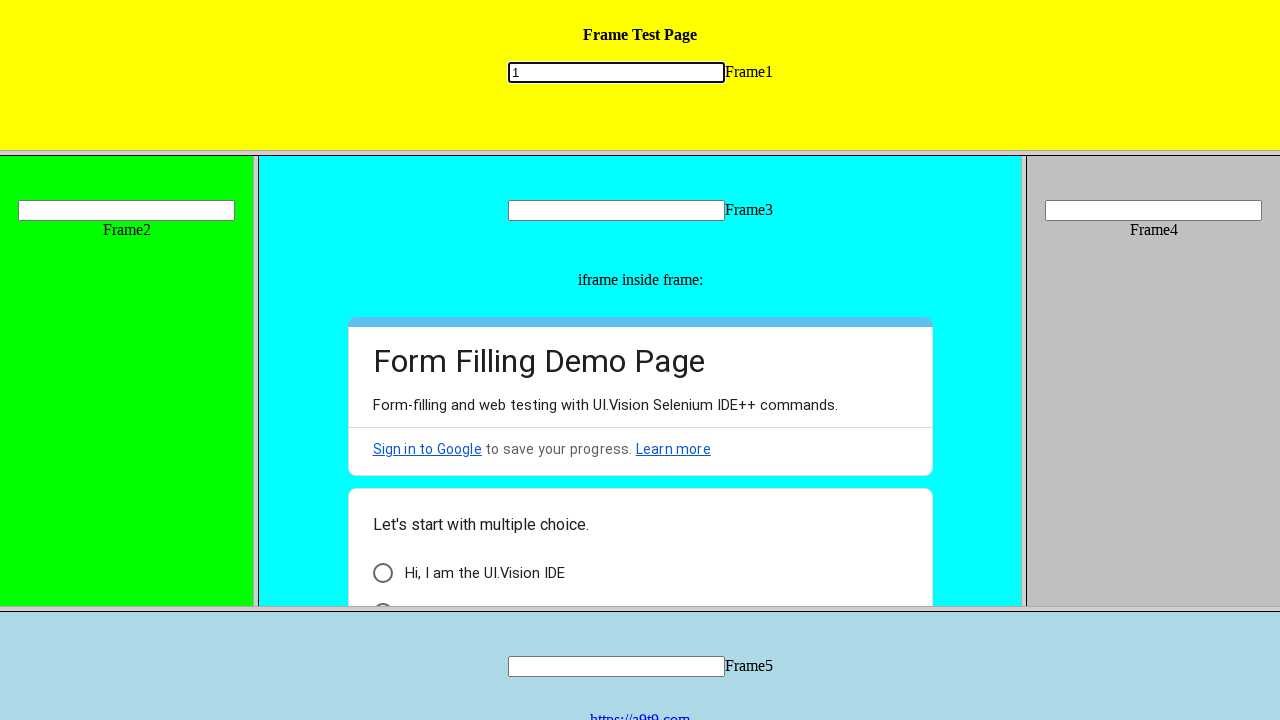

Filled text input in frame 2 with value '2' on //input[@name='mytext2']
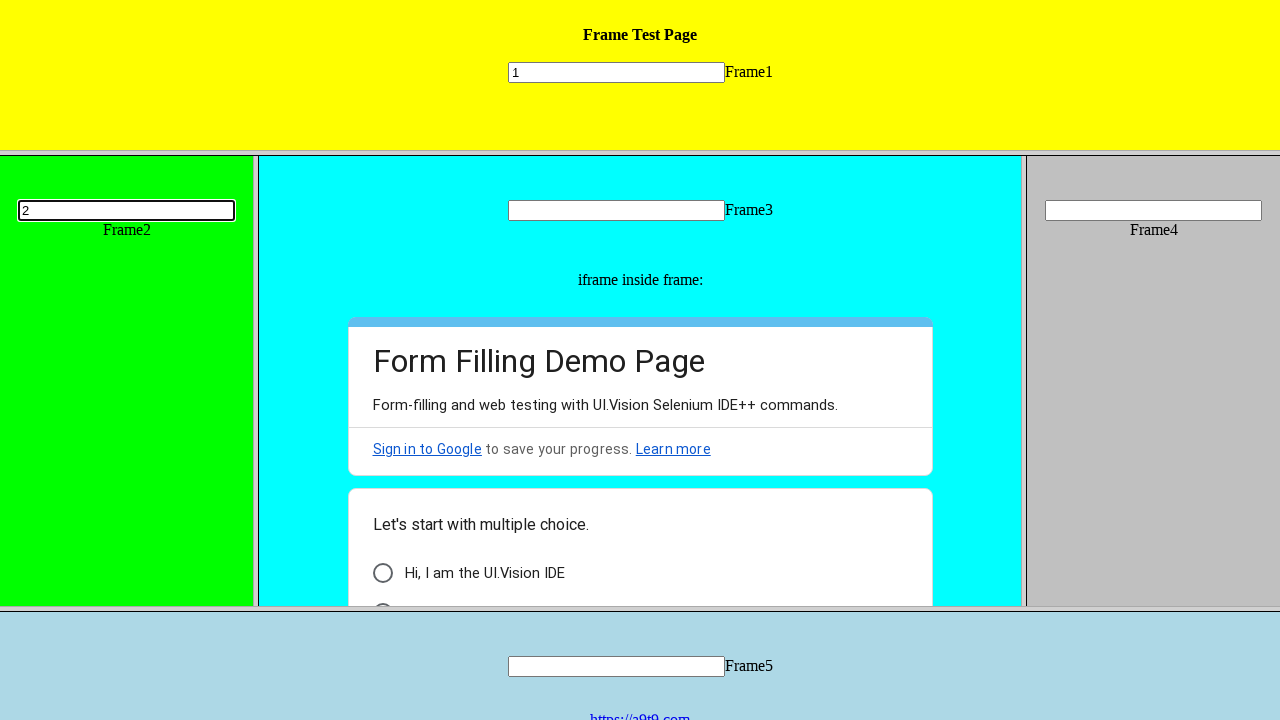

Located frame 3 (frame_3.html)
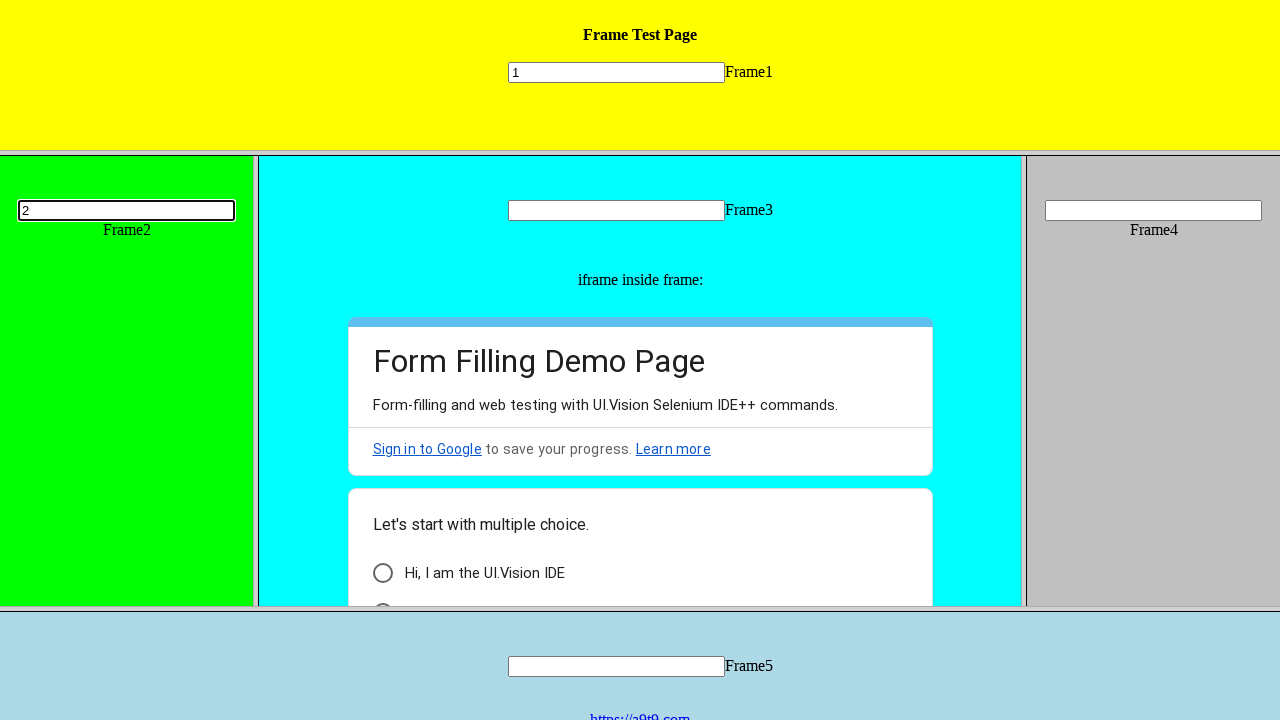

Filled text input in frame 3 with value '3' on //input[@name='mytext3']
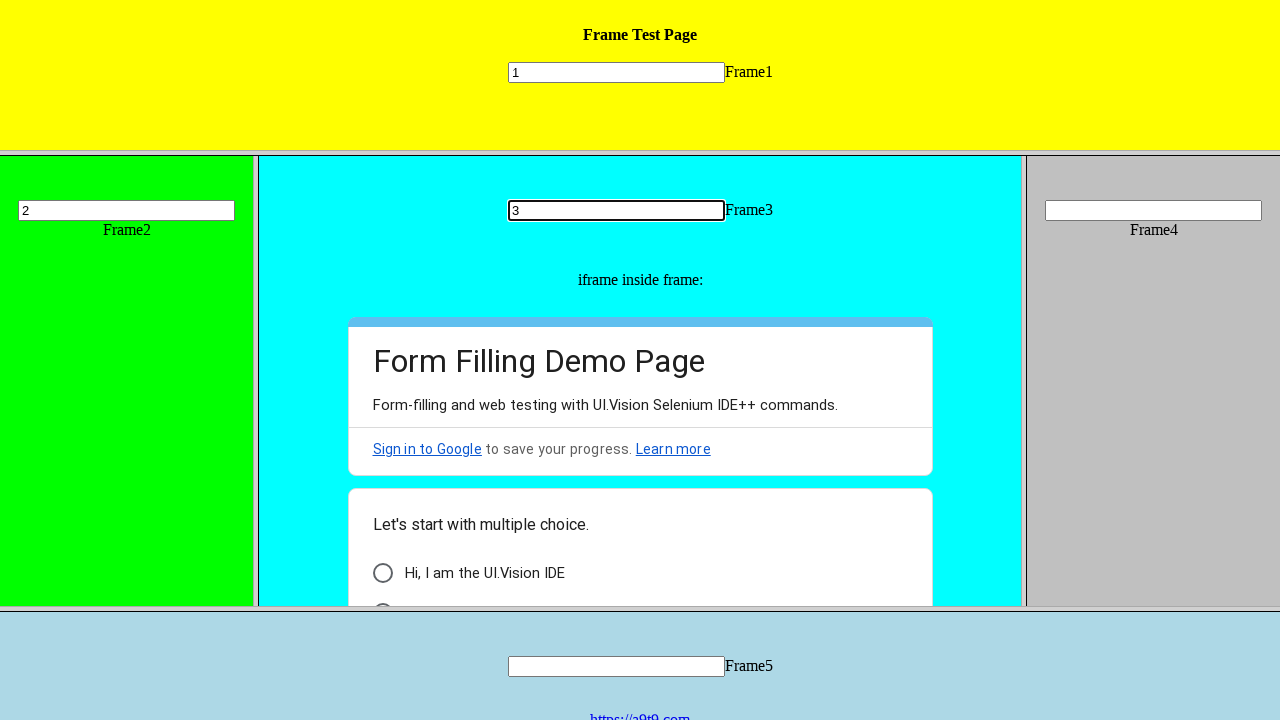

Located frame 4 (frame_4.html)
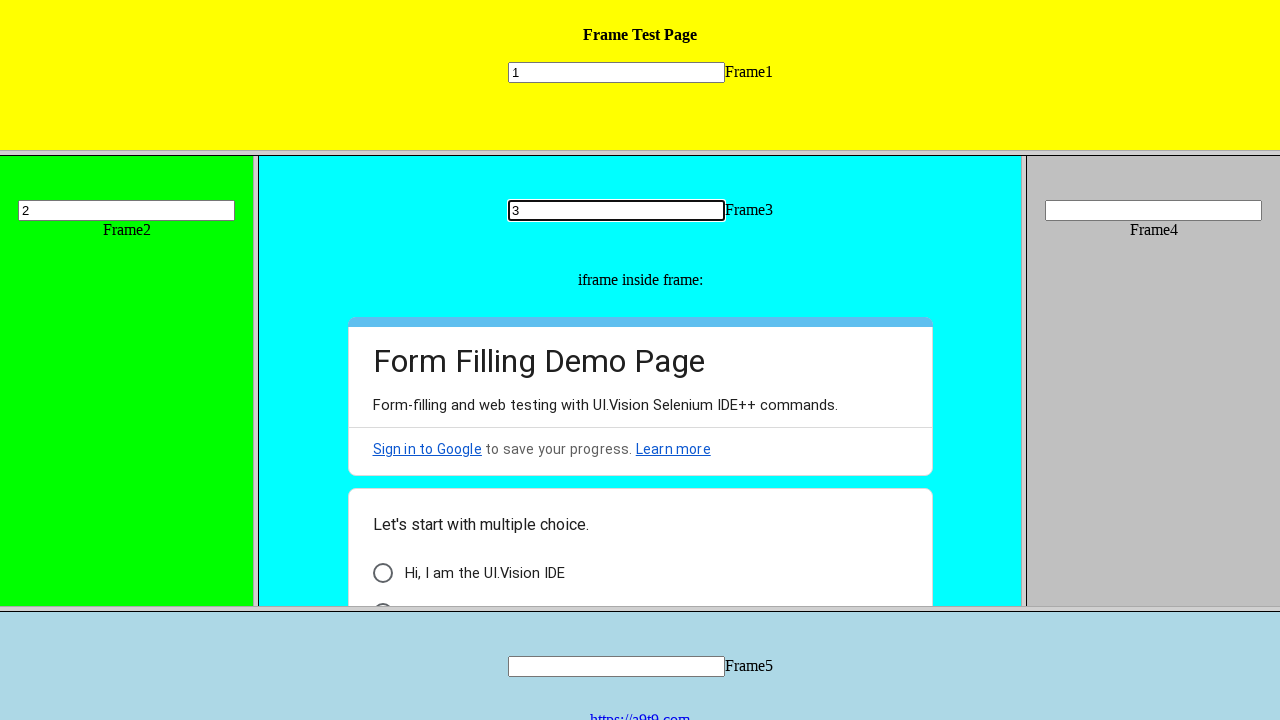

Filled text input in frame 4 with value '4' on //input[@name='mytext4']
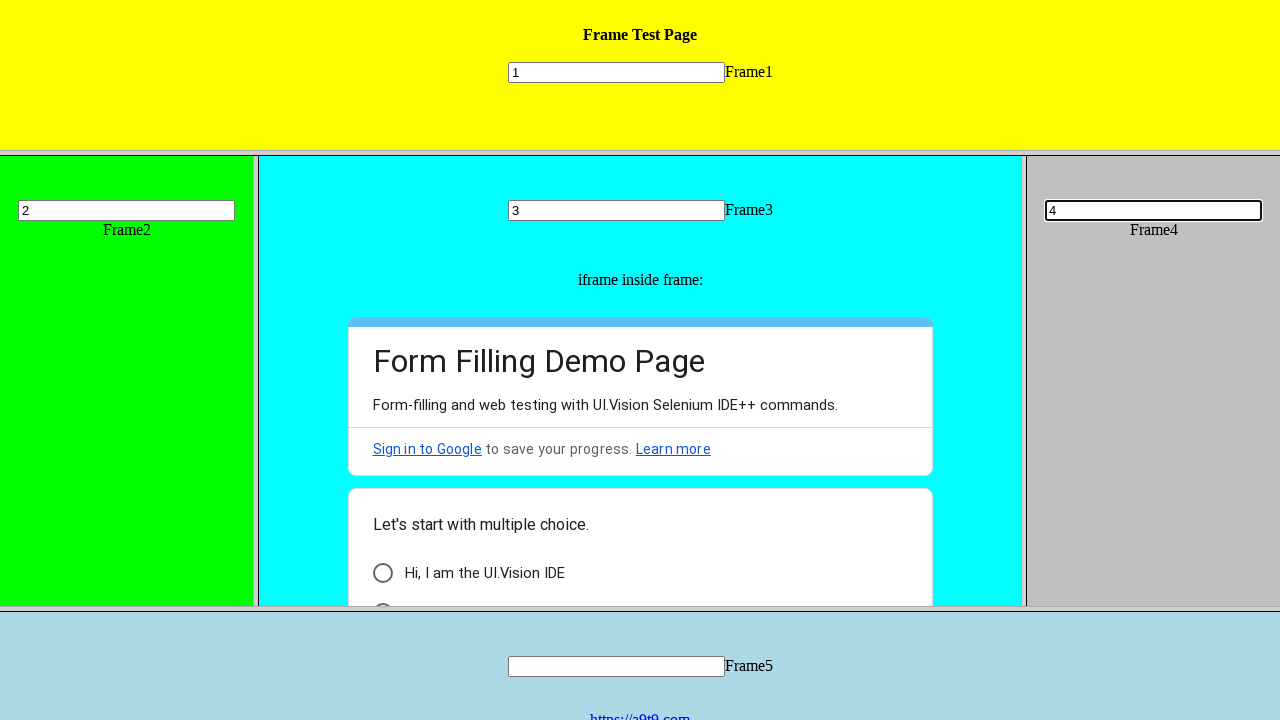

Located frame 5 (frame_5.html)
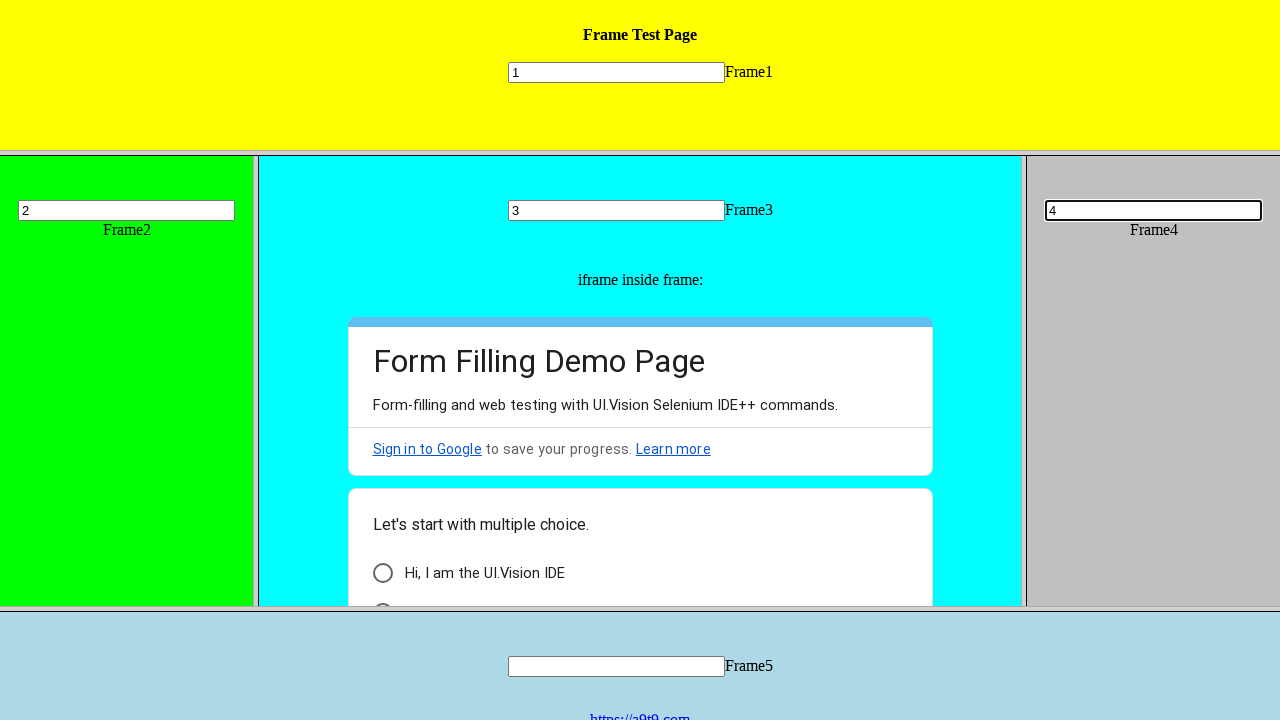

Filled text input in frame 5 with value '5' on //input[@name='mytext5']
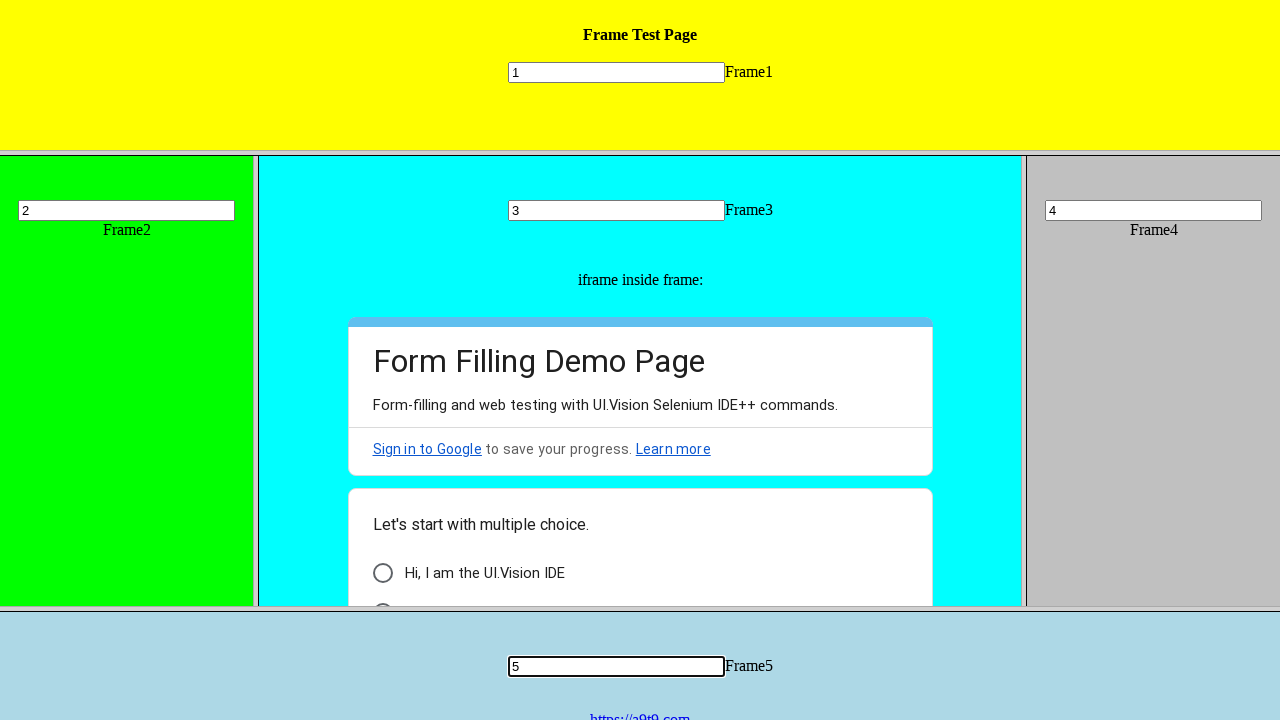

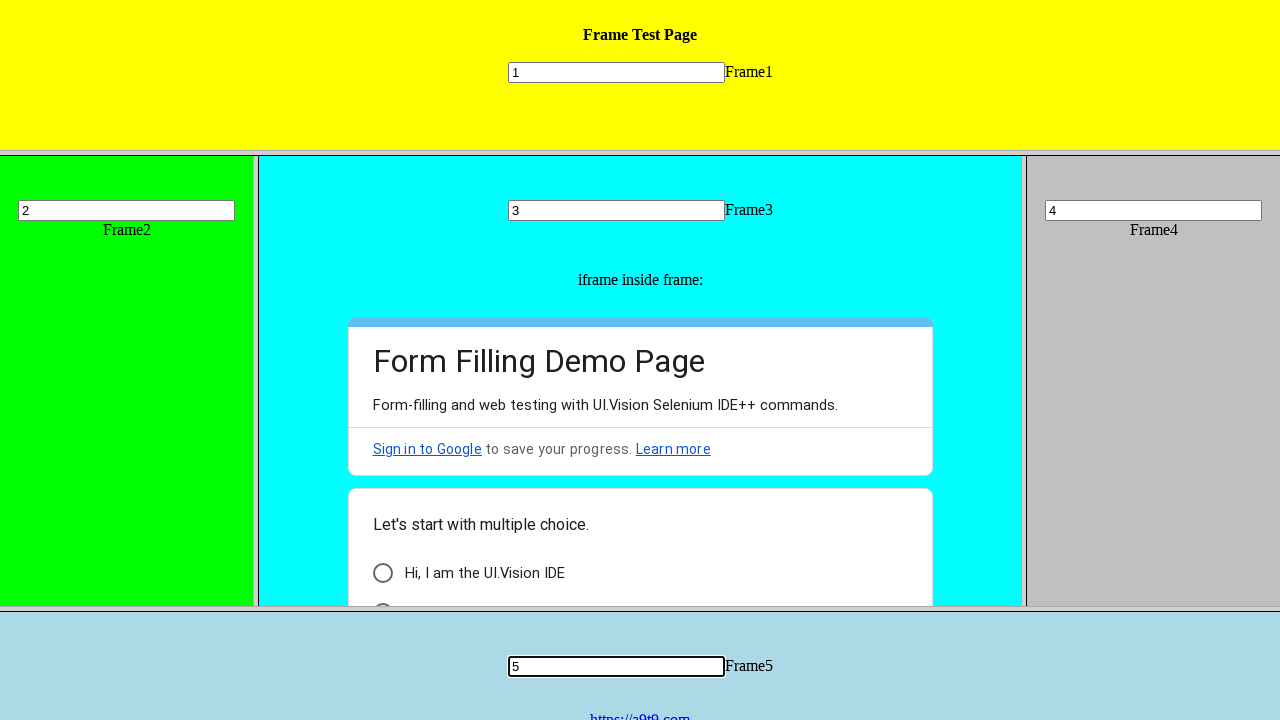